Tests the bank manager open account functionality by selecting a customer and currency, then submitting to create a new account

Starting URL: https://www.globalsqa.com/angularJs-protractor/BankingProject/#/login

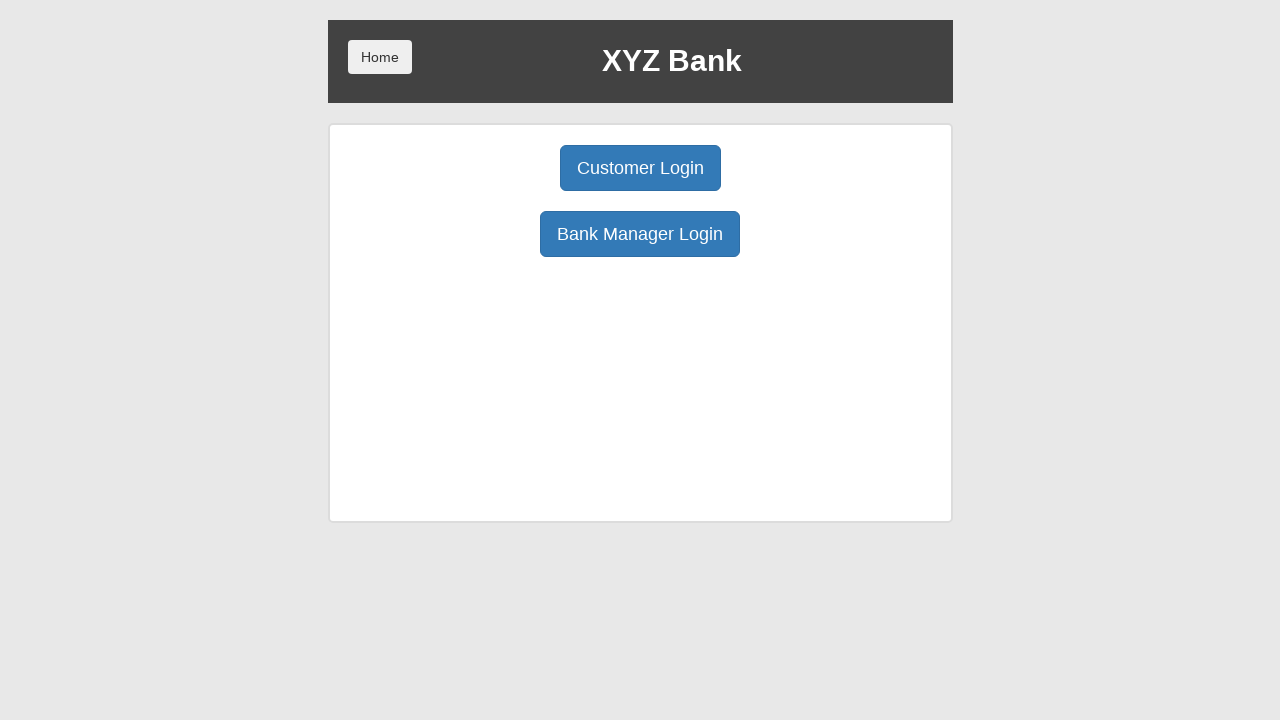

Clicked Bank Manager Login button at (640, 234) on button[ng-click="manager()"]
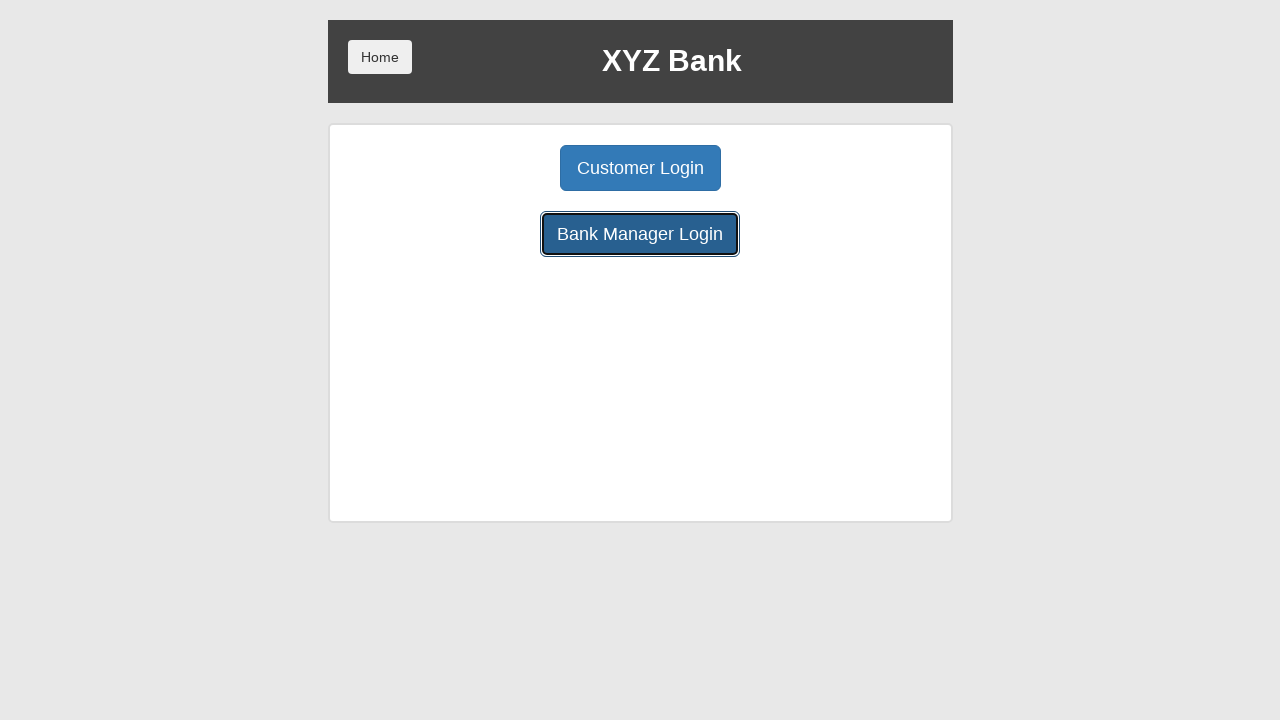

Clicked Open Account button at (654, 168) on button[ng-click="openAccount()"]
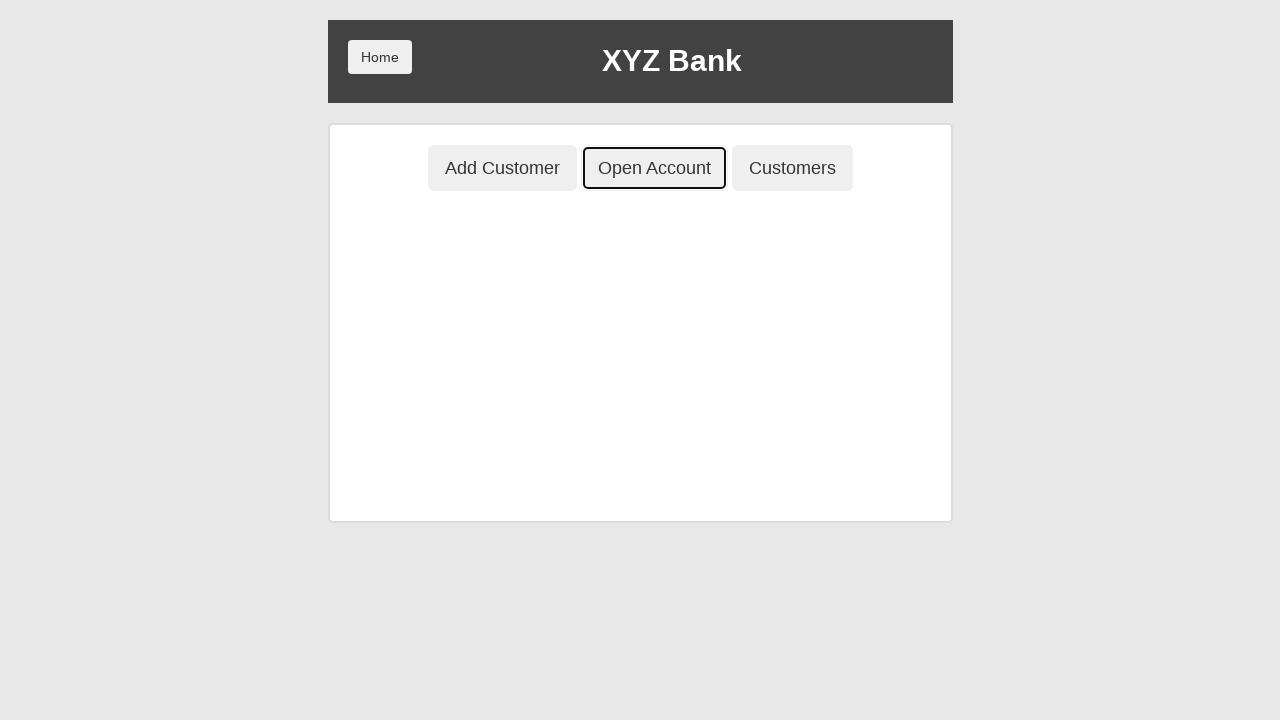

Selected customer 'Harry Potter' from dropdown on select[ng-model="custId"]
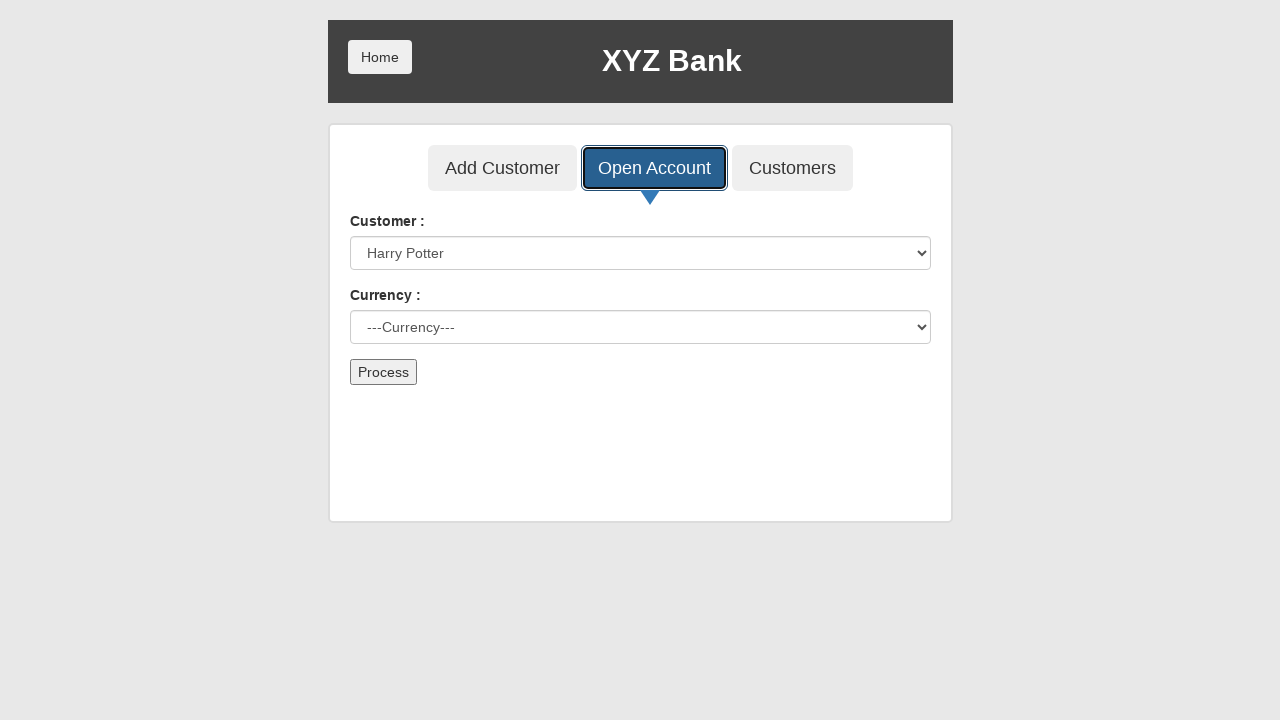

Selected currency 'Dollar' from dropdown on select[ng-model="currency"]
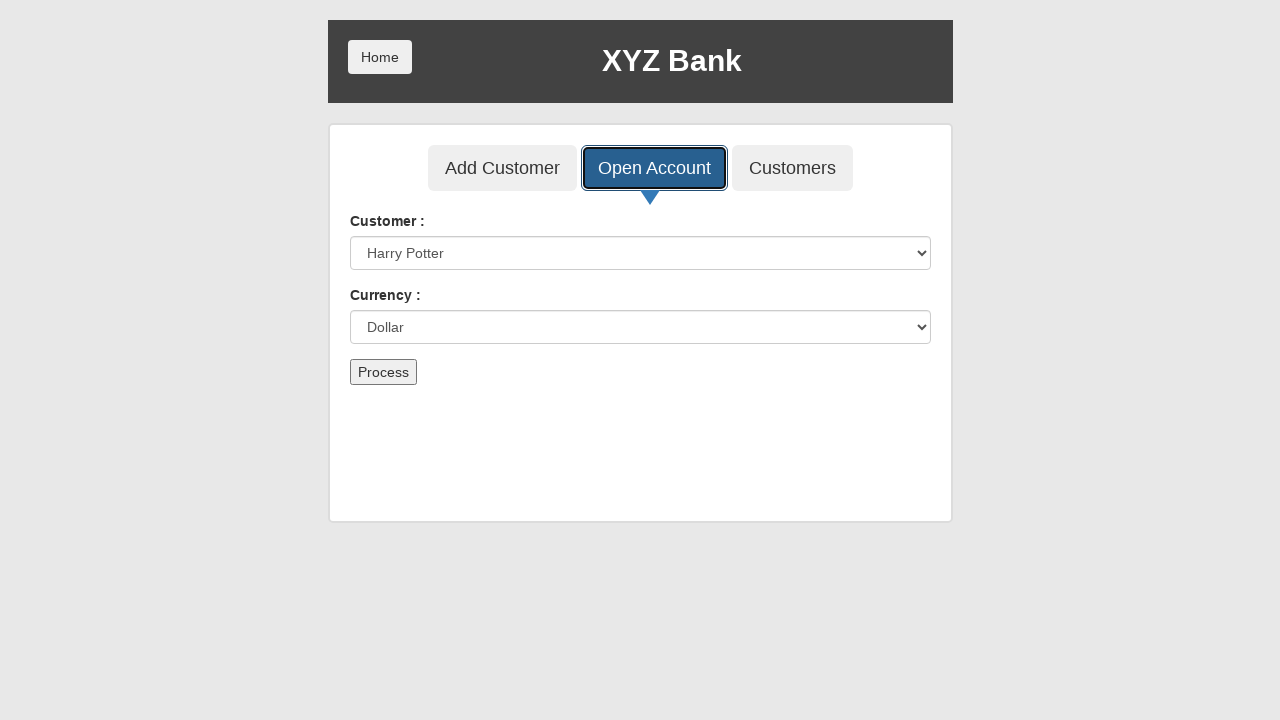

Set up dialog handler to dismiss dialogs
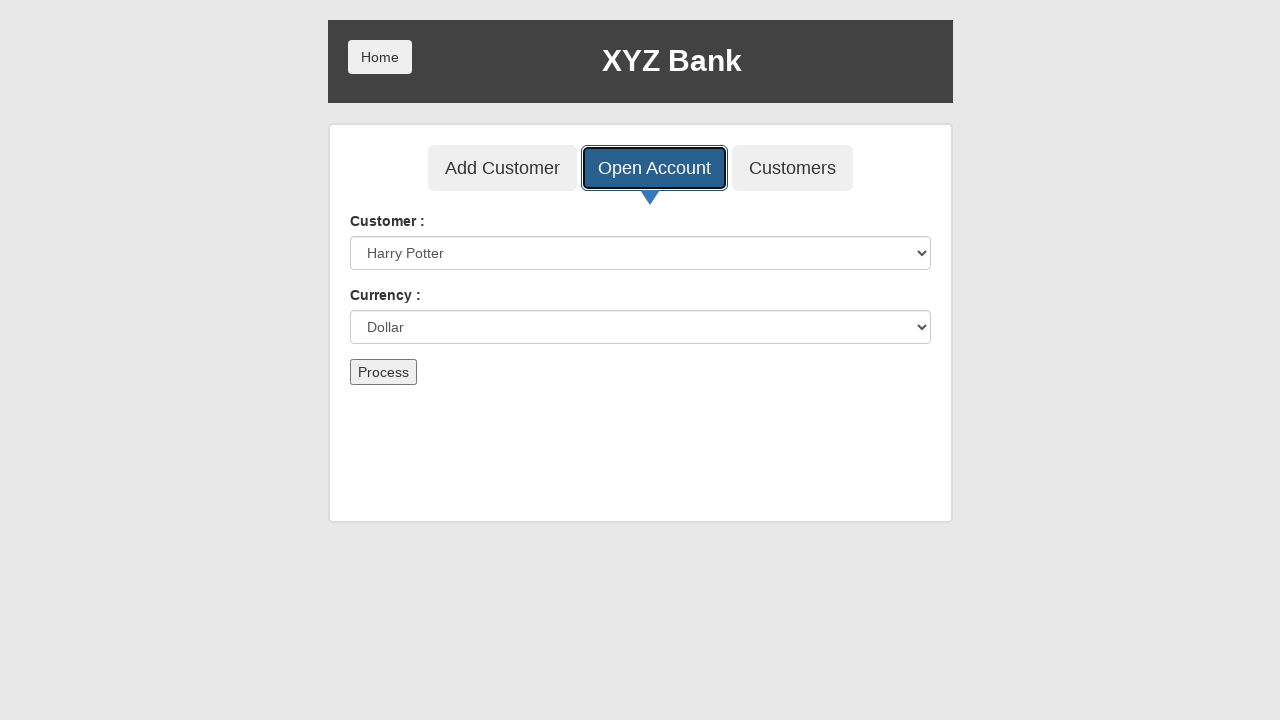

Submitted the open account form at (383, 372) on button[type="submit"]
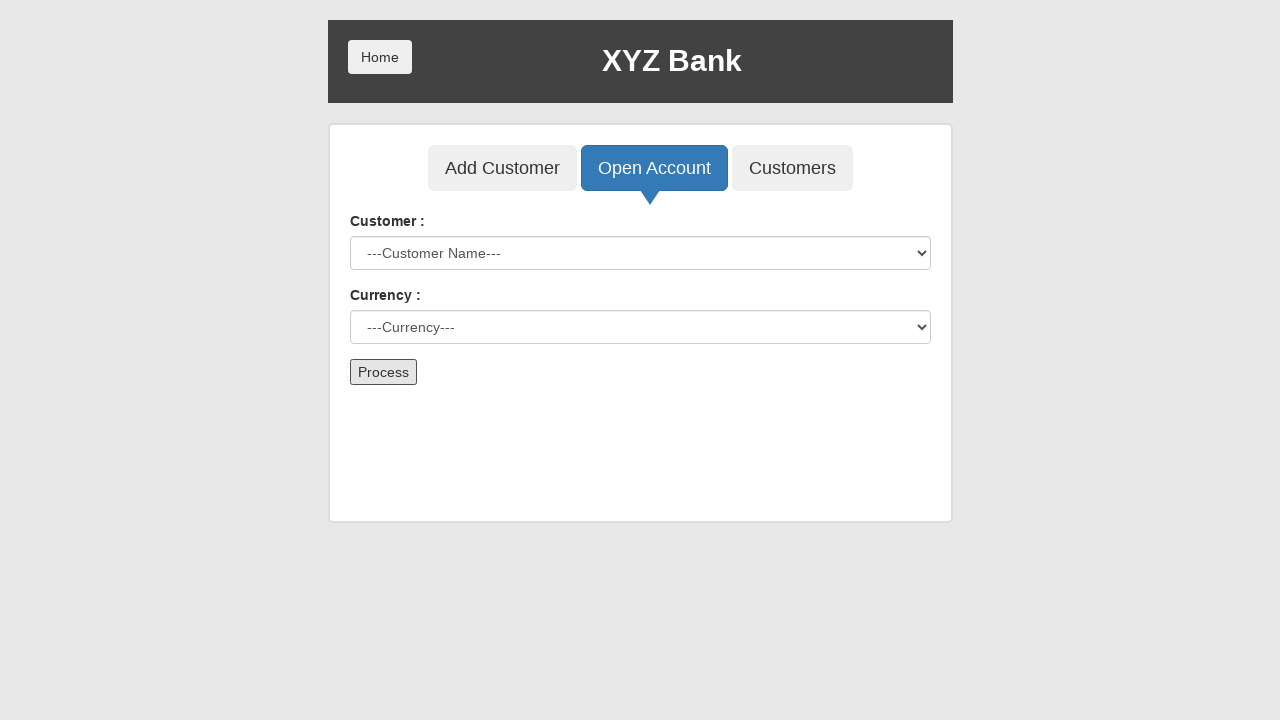

Waited for dialog to be handled
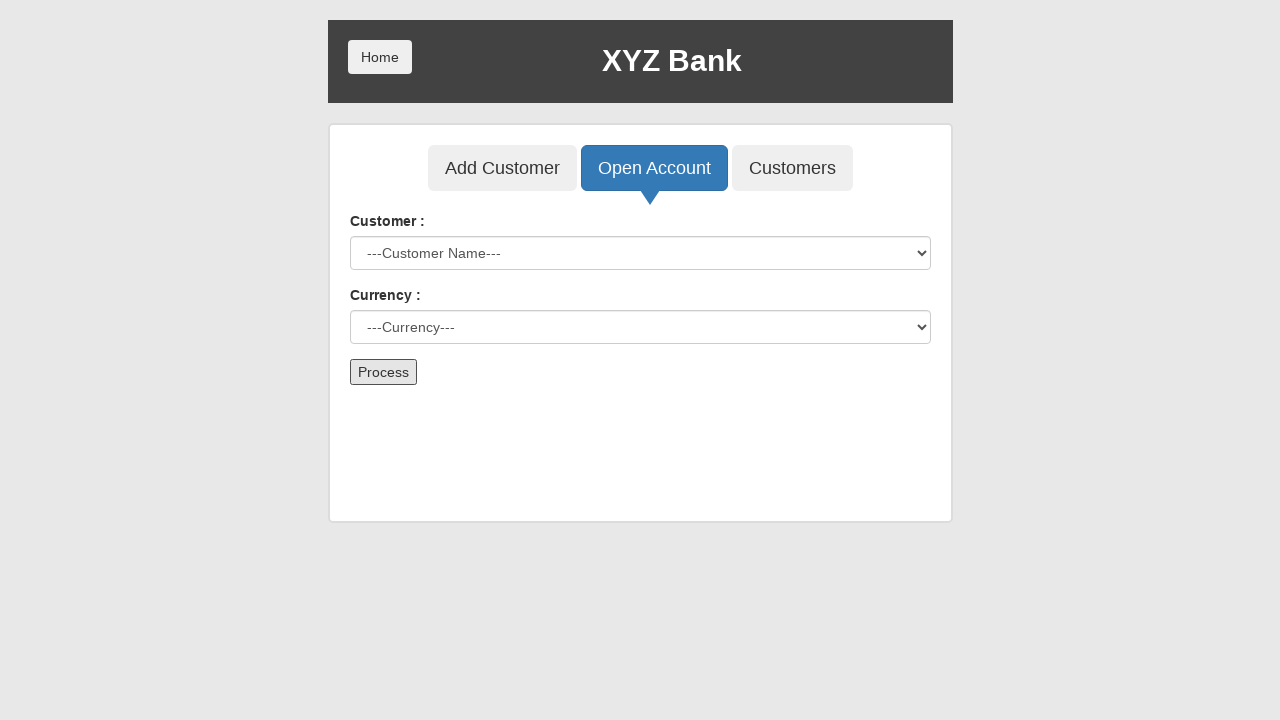

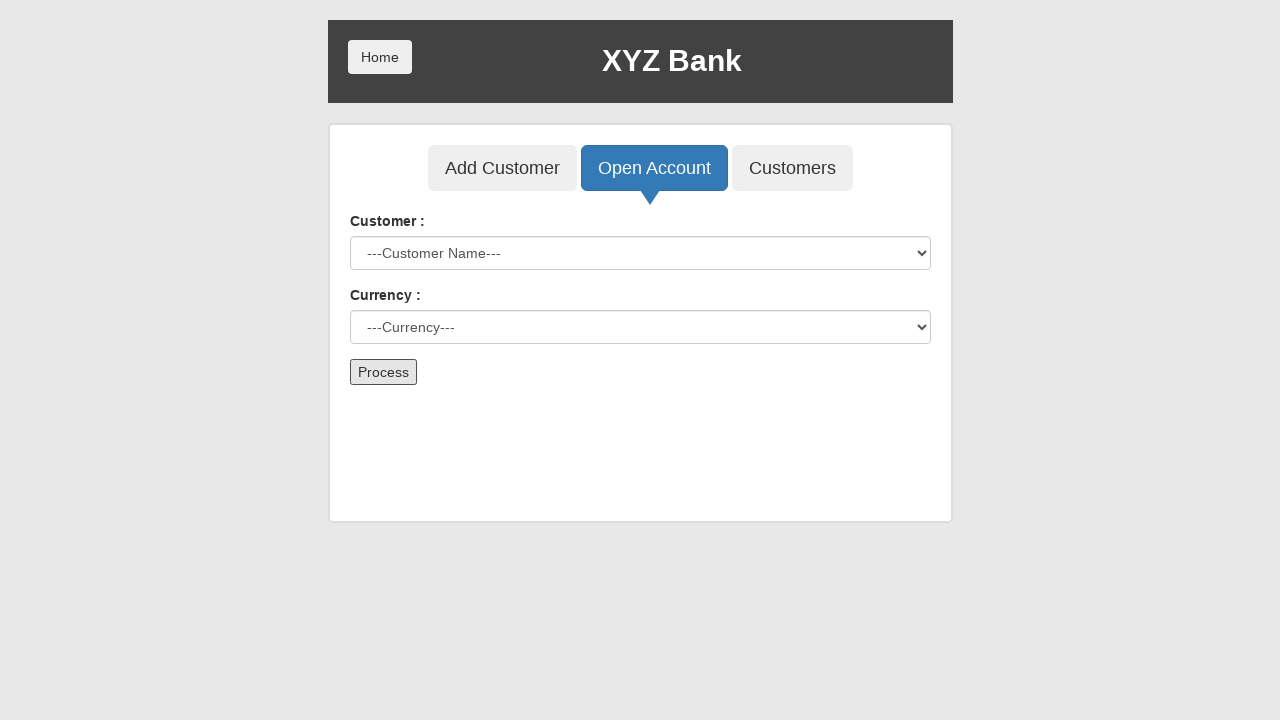